Navigates to the ToolsQA website homepage and maximizes the browser window

Starting URL: https://www.toolsqa.com/

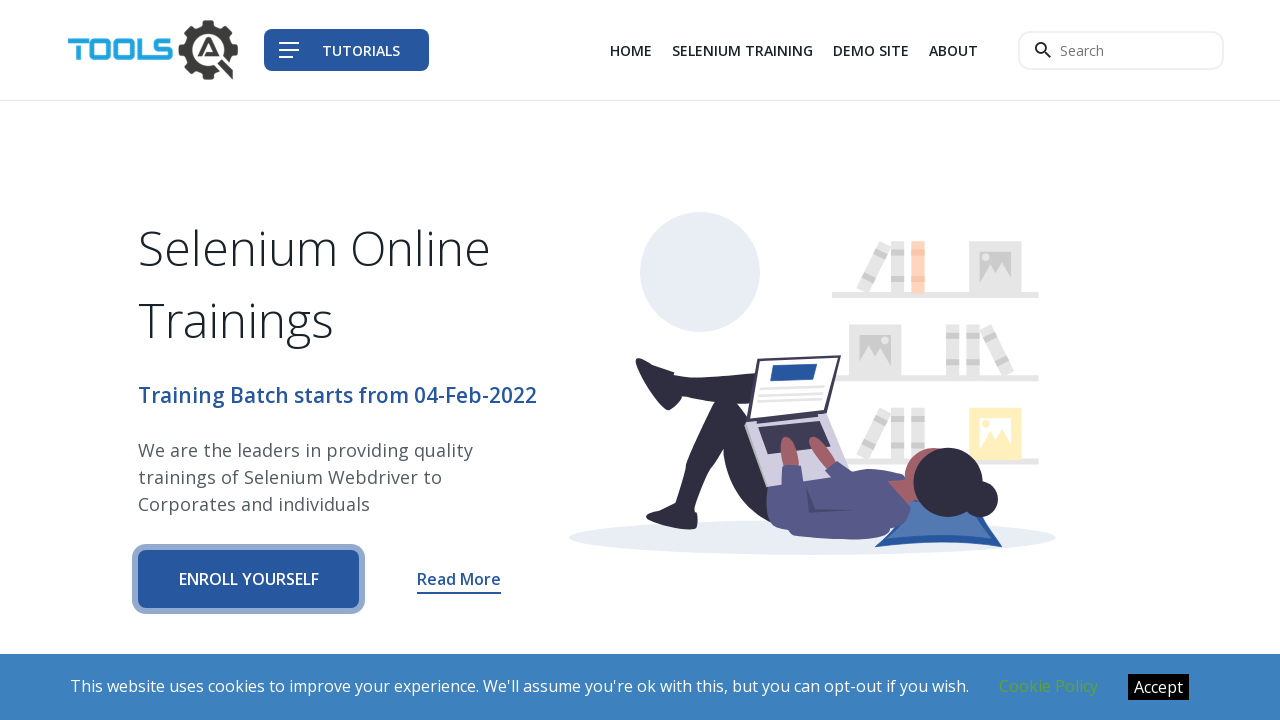

Navigated to ToolsQA homepage at https://www.toolsqa.com/
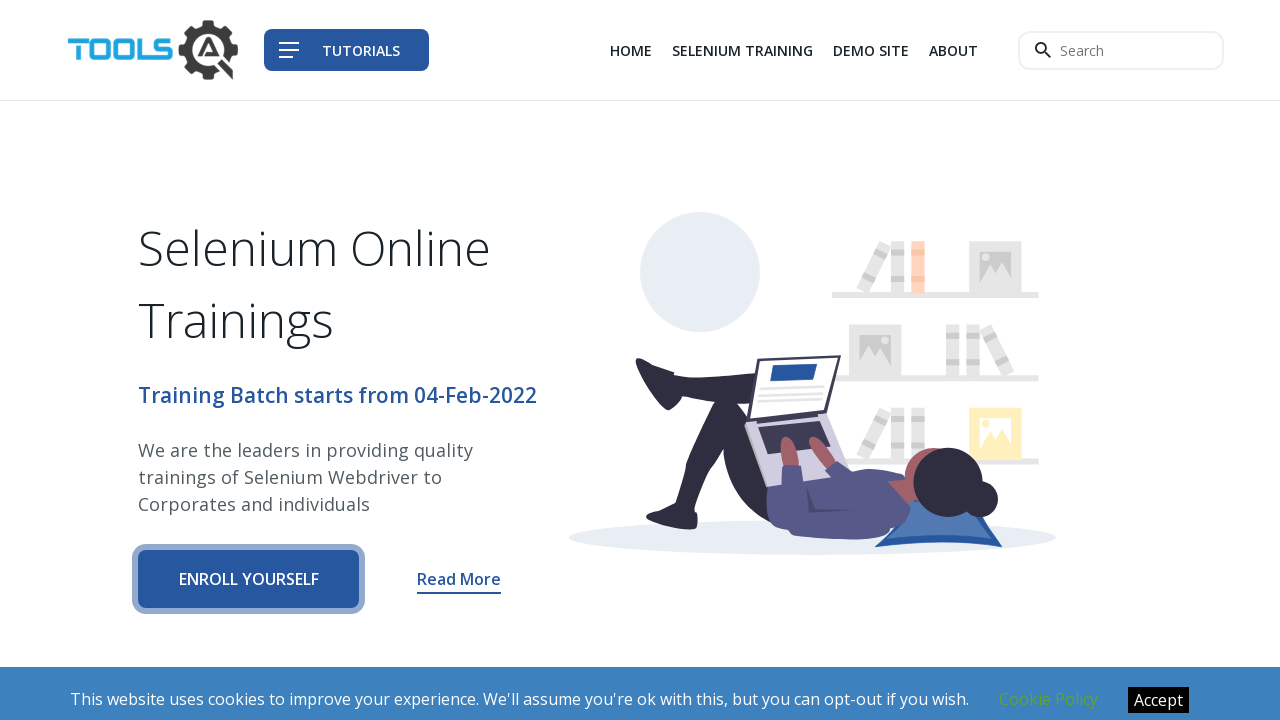

Maximized browser window
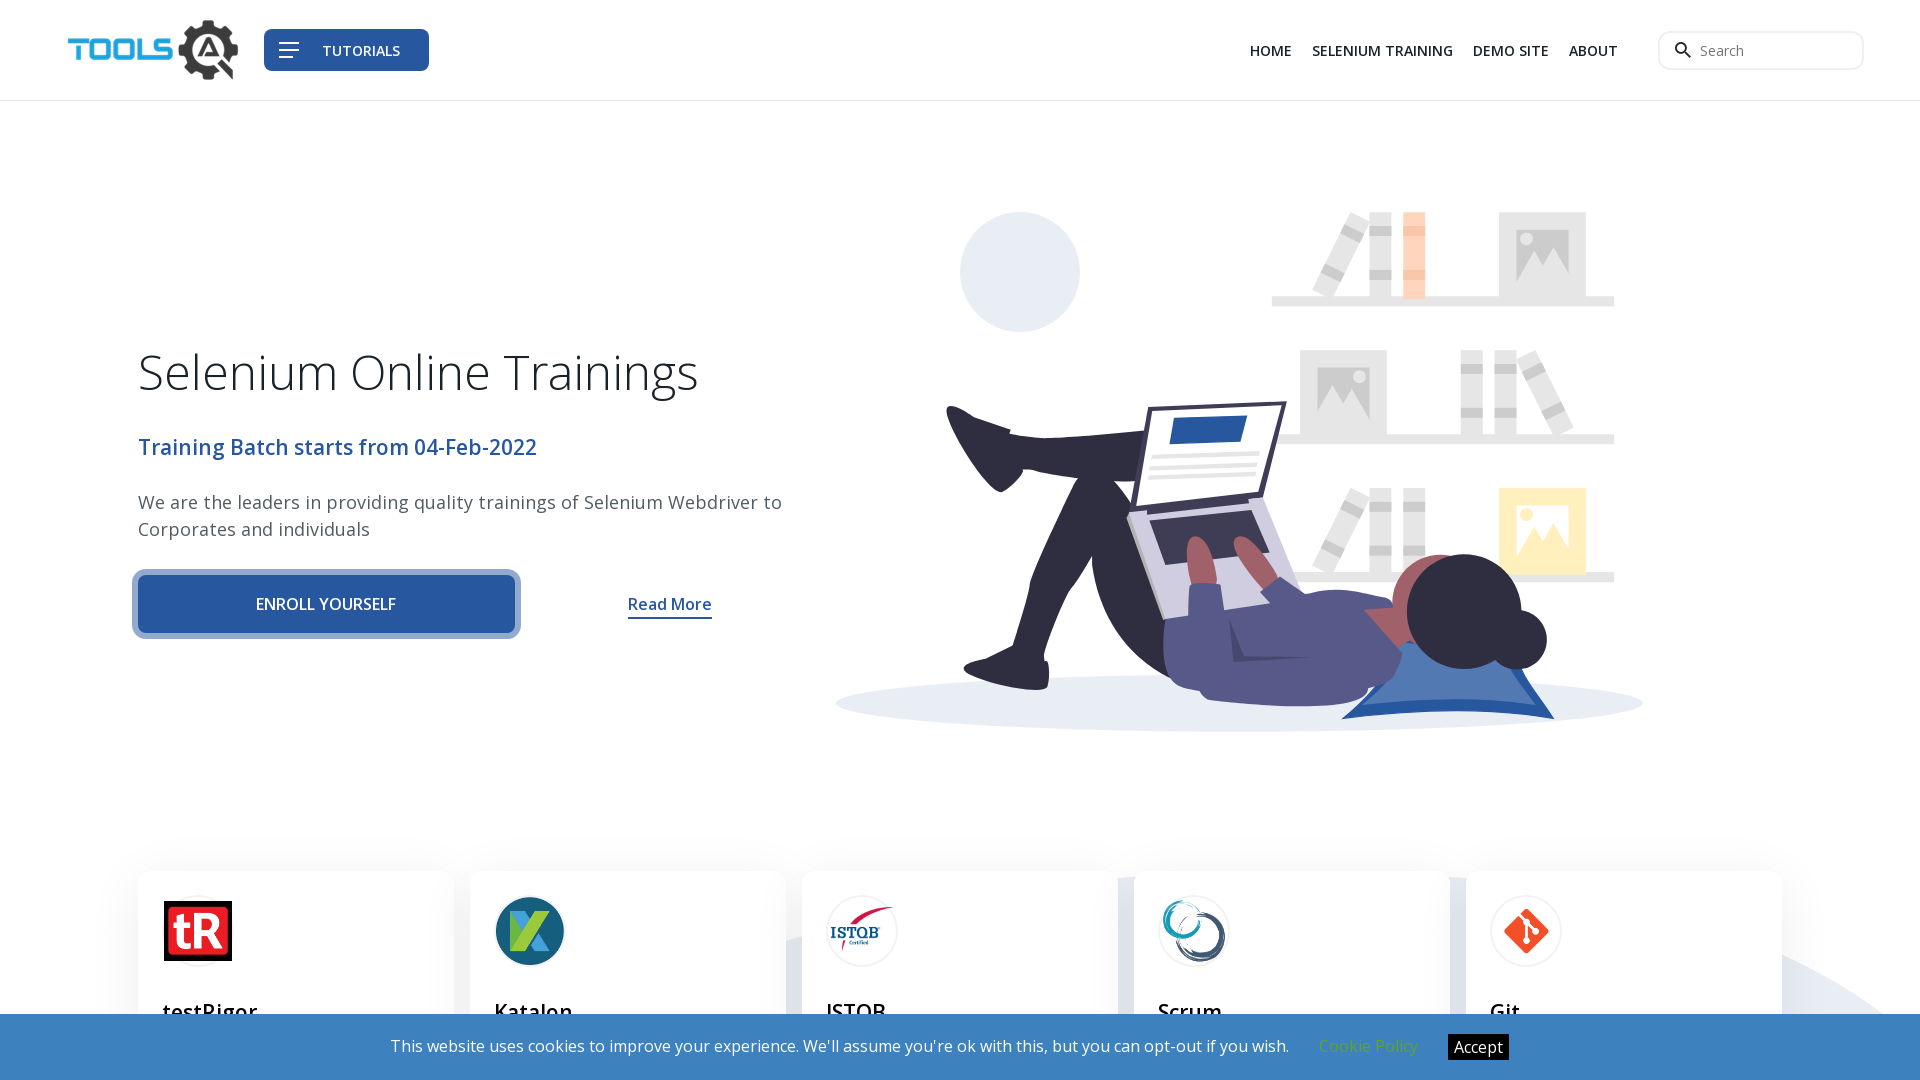

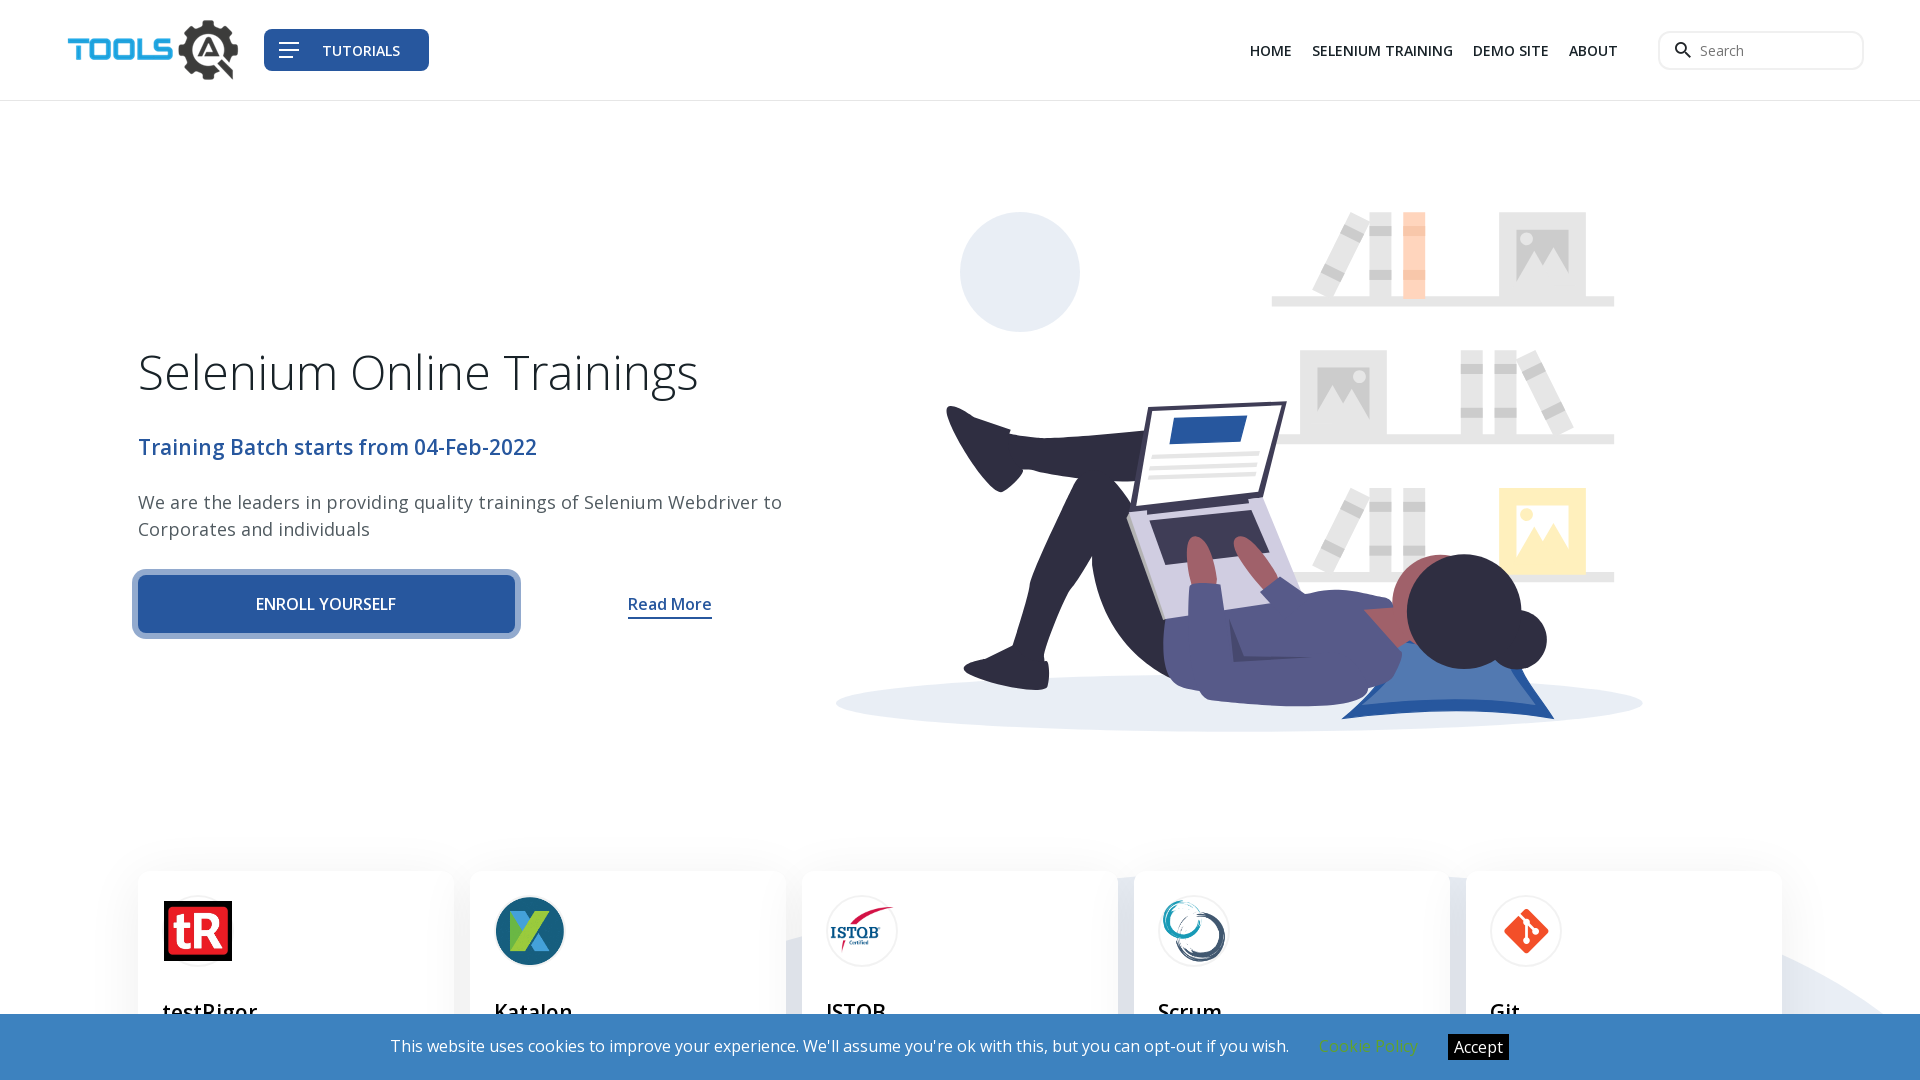